Tests the Python.org search functionality by searching for "pycon" and verifying results are found

Starting URL: http://www.python.org

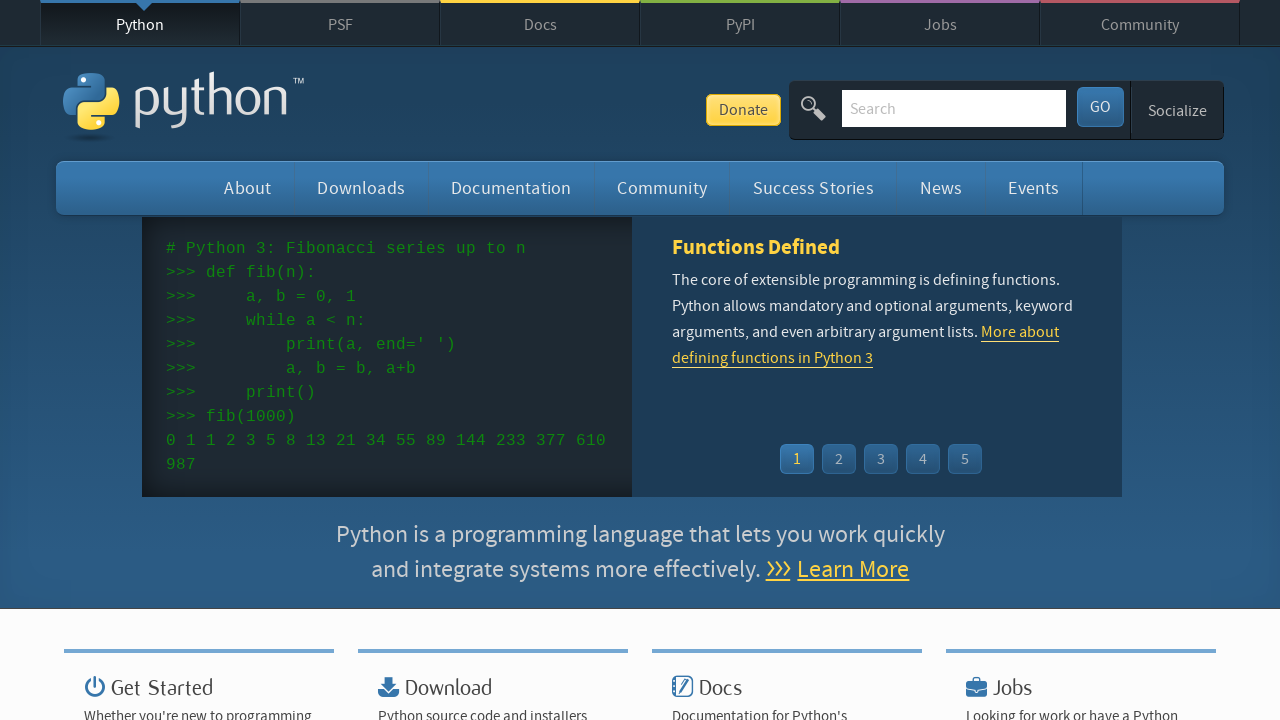

Filled search box with 'pycon' on input[name='q']
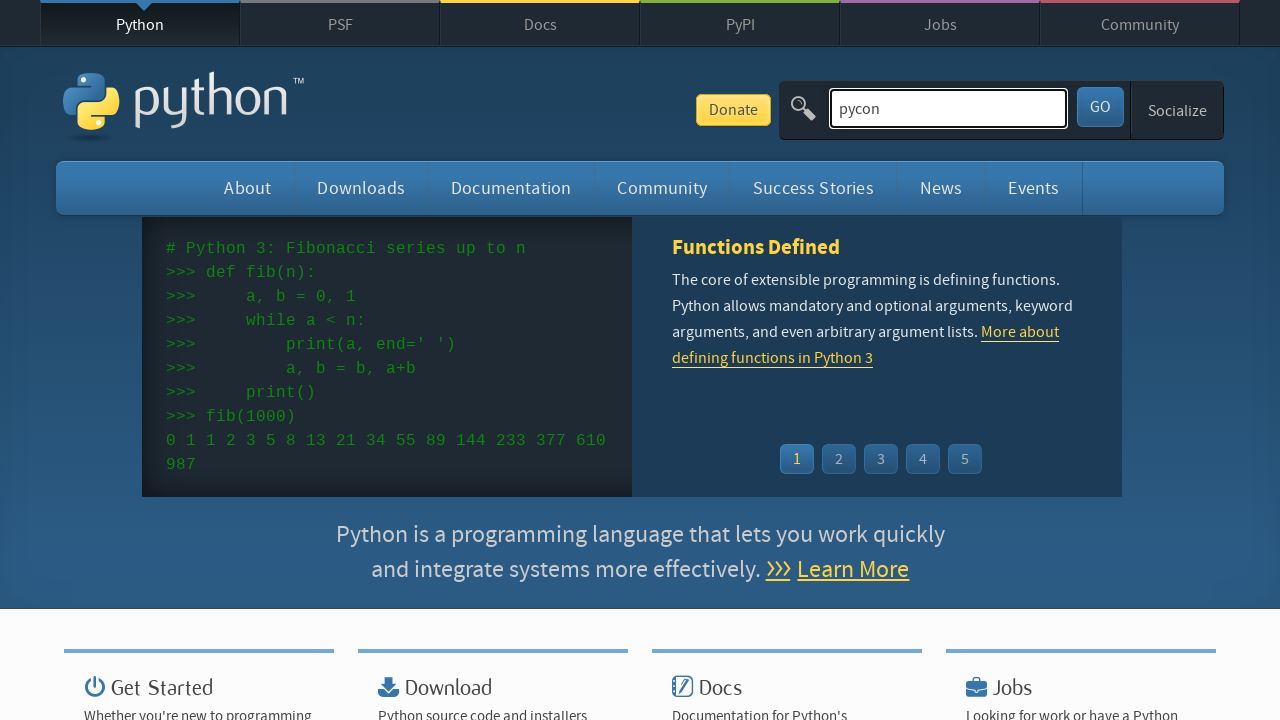

Pressed Enter to submit search for 'pycon' on input[name='q']
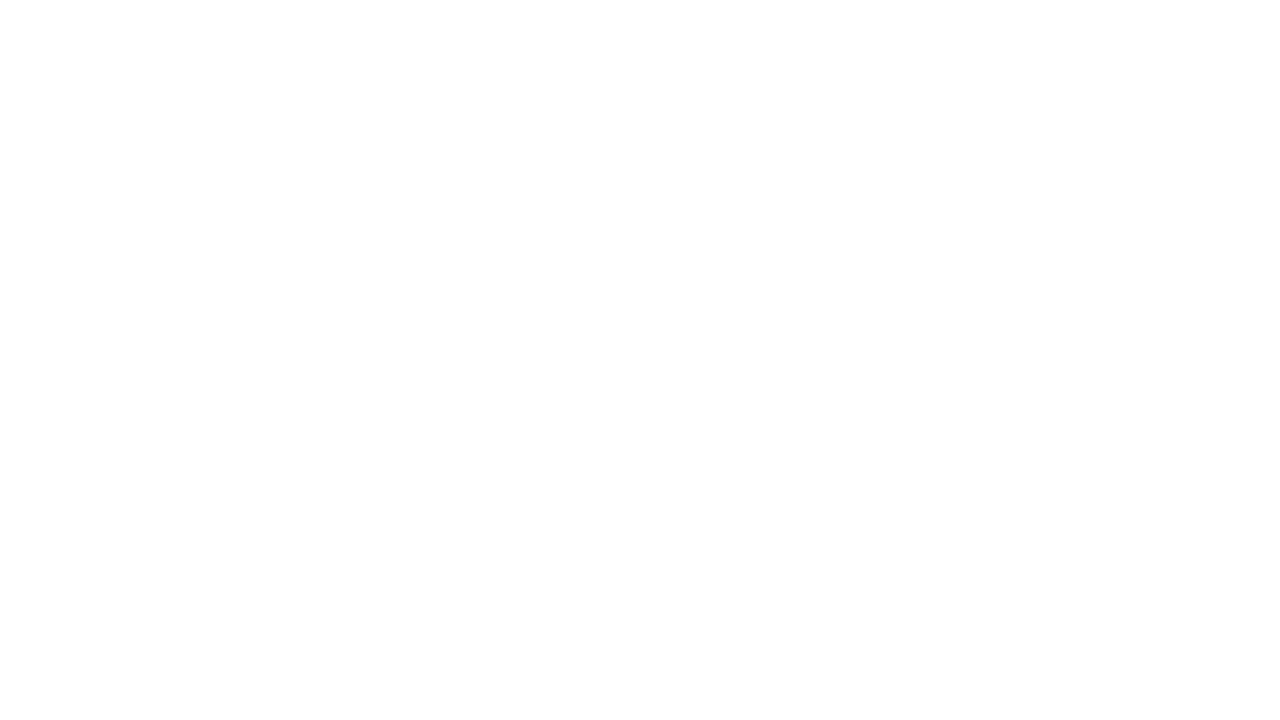

Search results page loaded with networkidle state
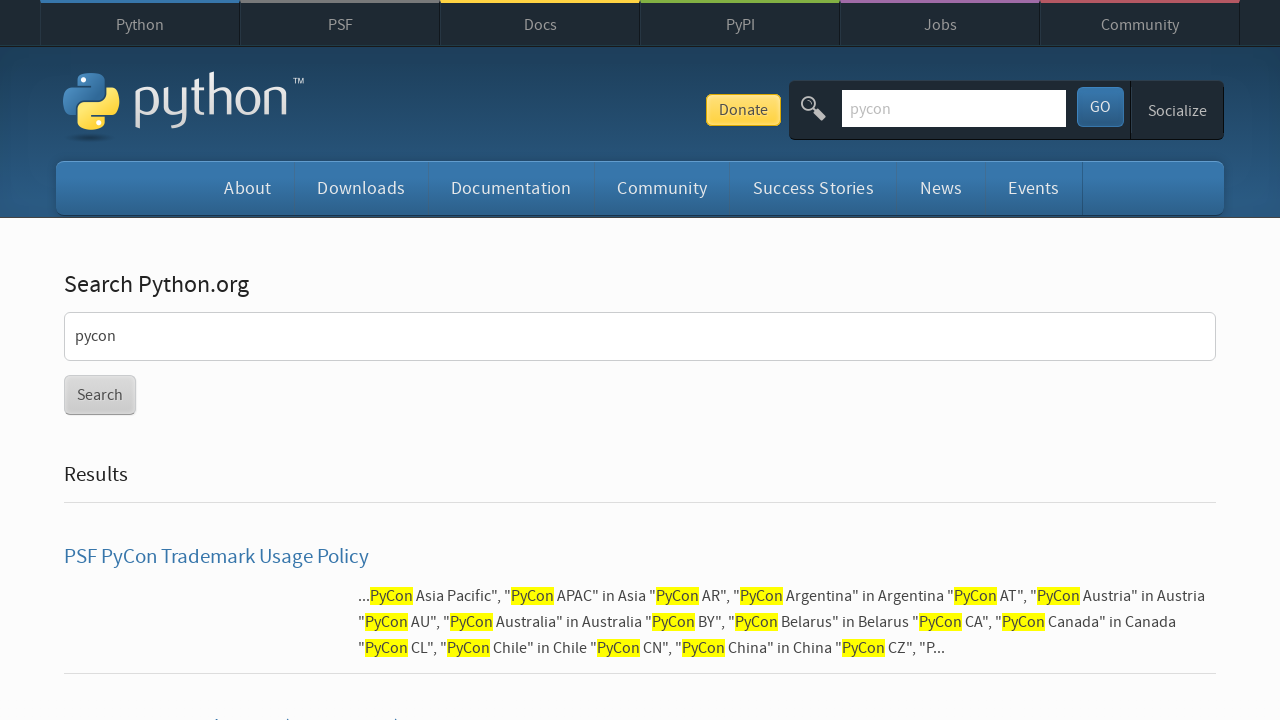

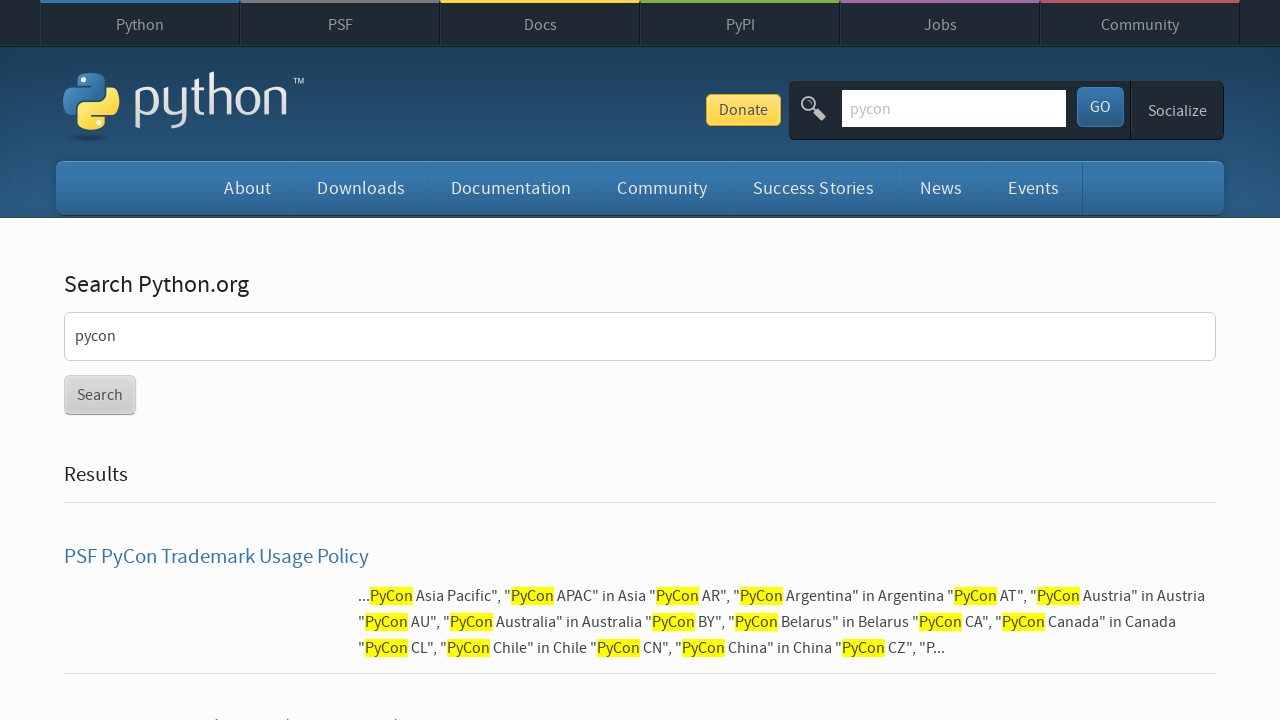